Navigates to a simple form page and locates the submit button element by its ID

Starting URL: http://suninjuly.github.io/simple_form_find_task.html

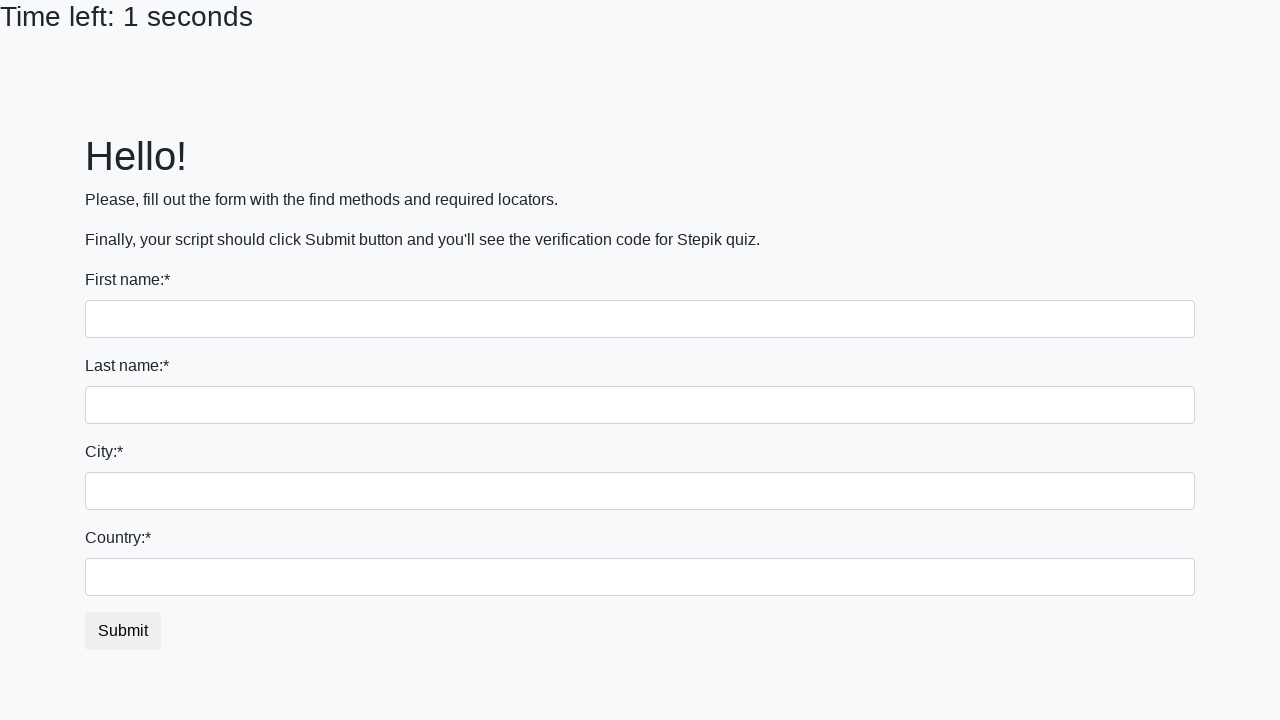

Waited for submit button with ID 'submit_button' to load
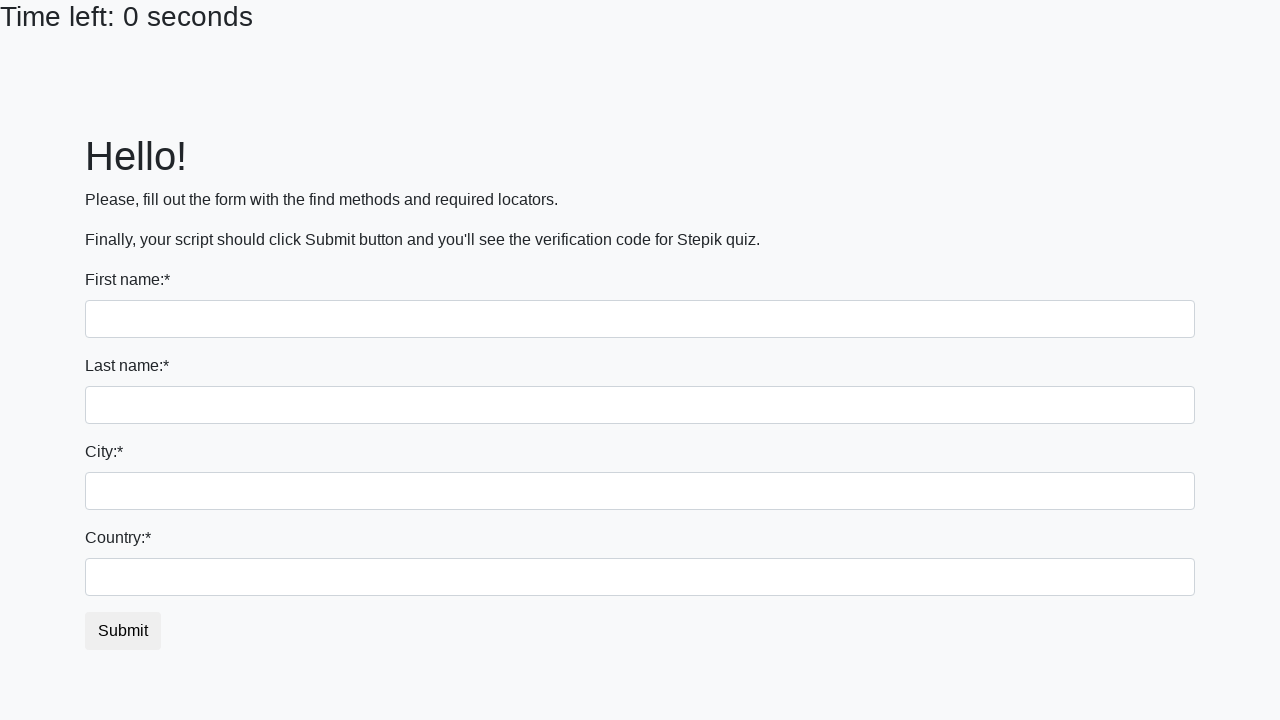

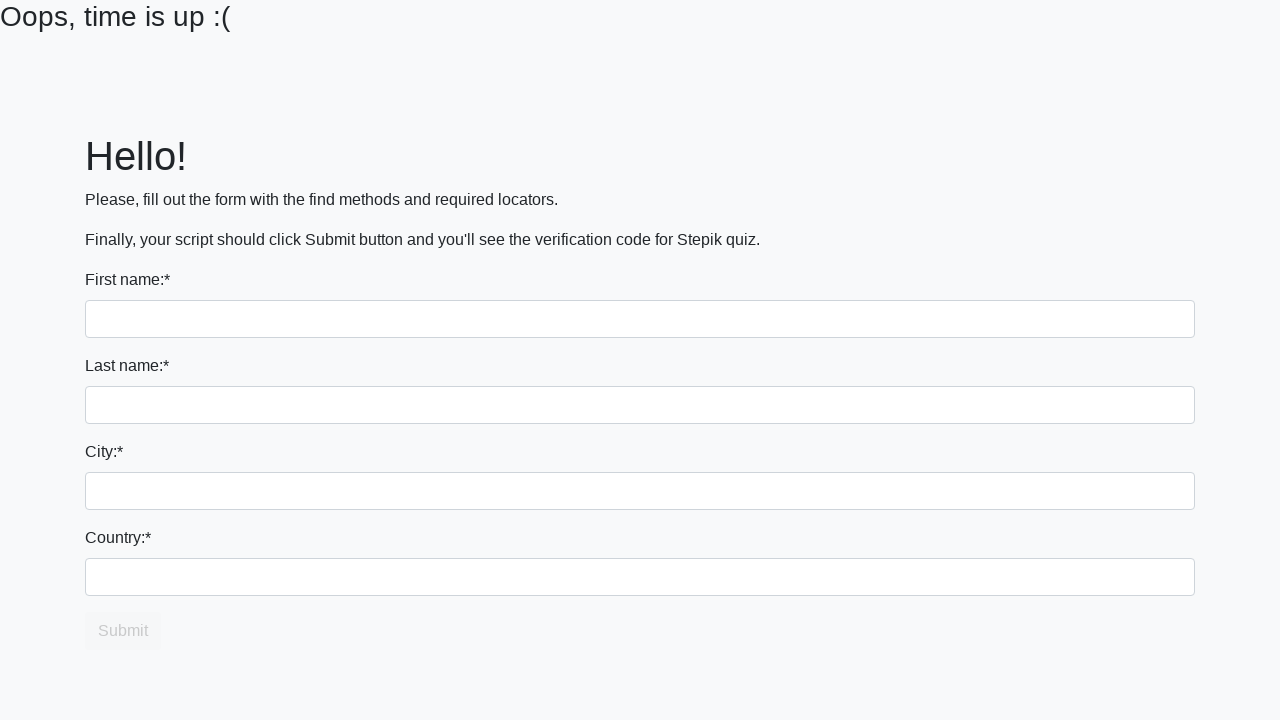